Tests dropdown selection functionality on a registration form by selecting a skill option from a dropdown menu

Starting URL: https://demo.automationtesting.in/Register.html

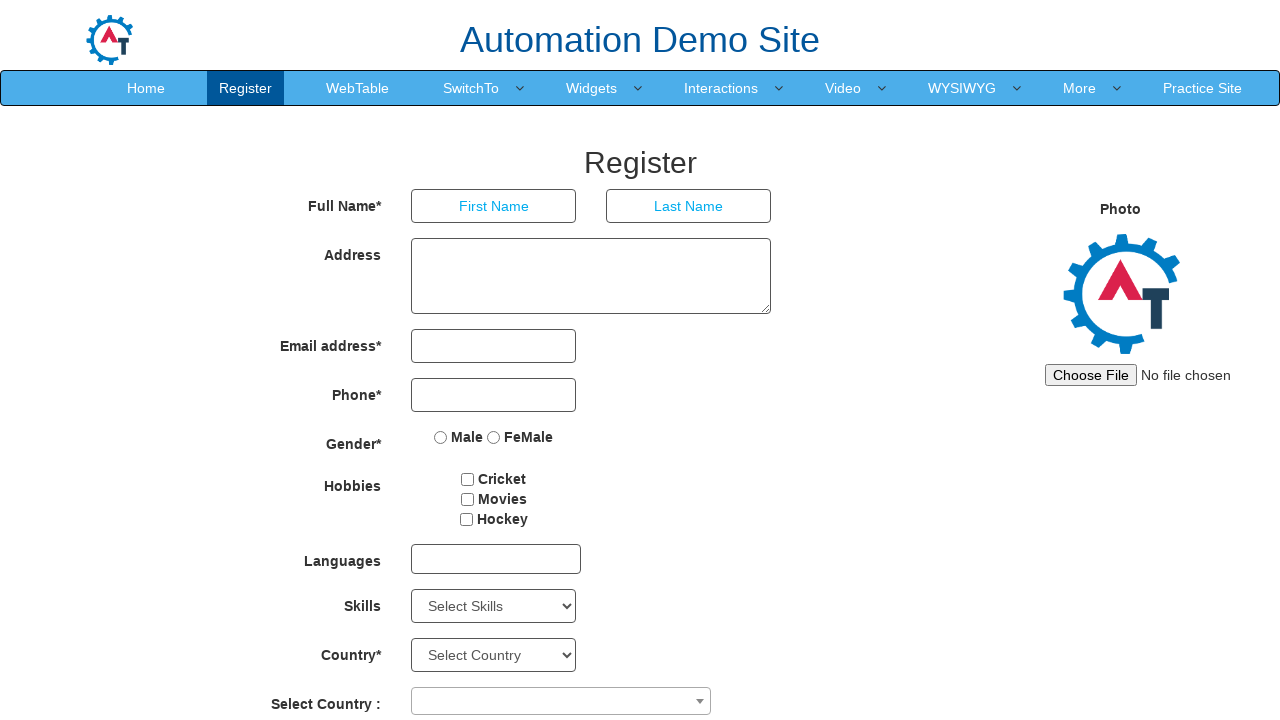

Selected 'Analytics' from the Skills dropdown menu on select#Skills
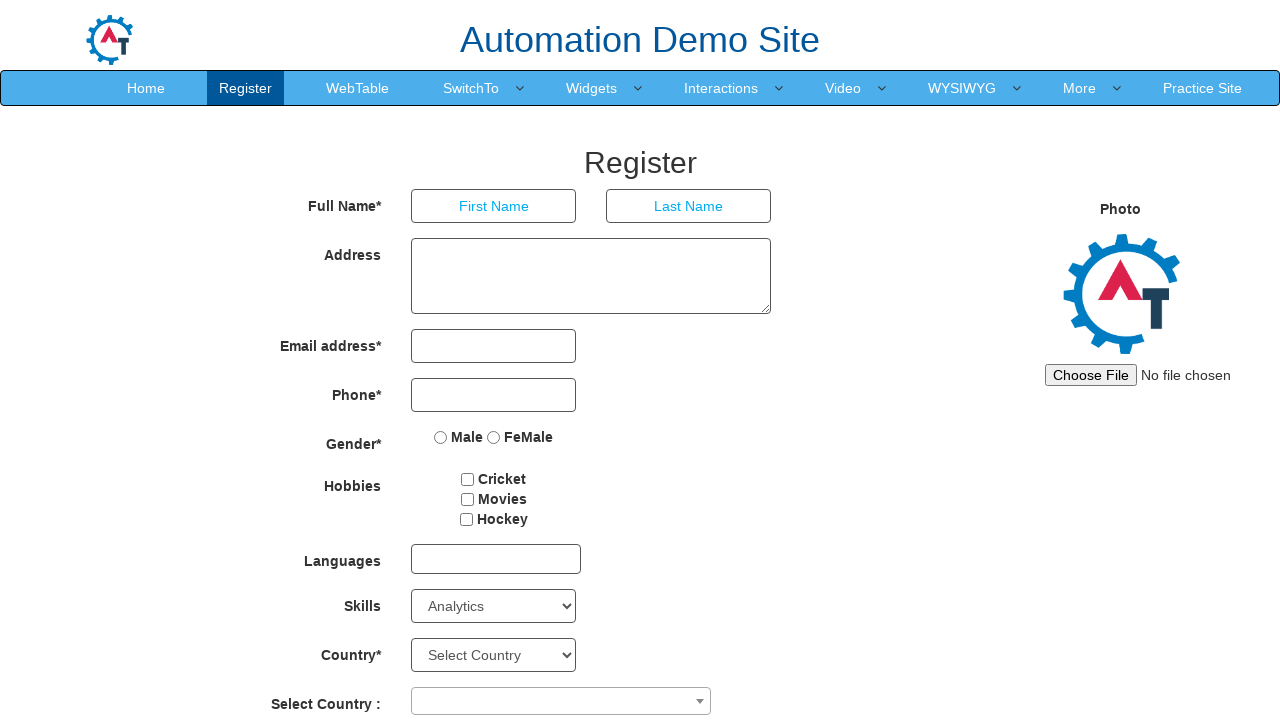

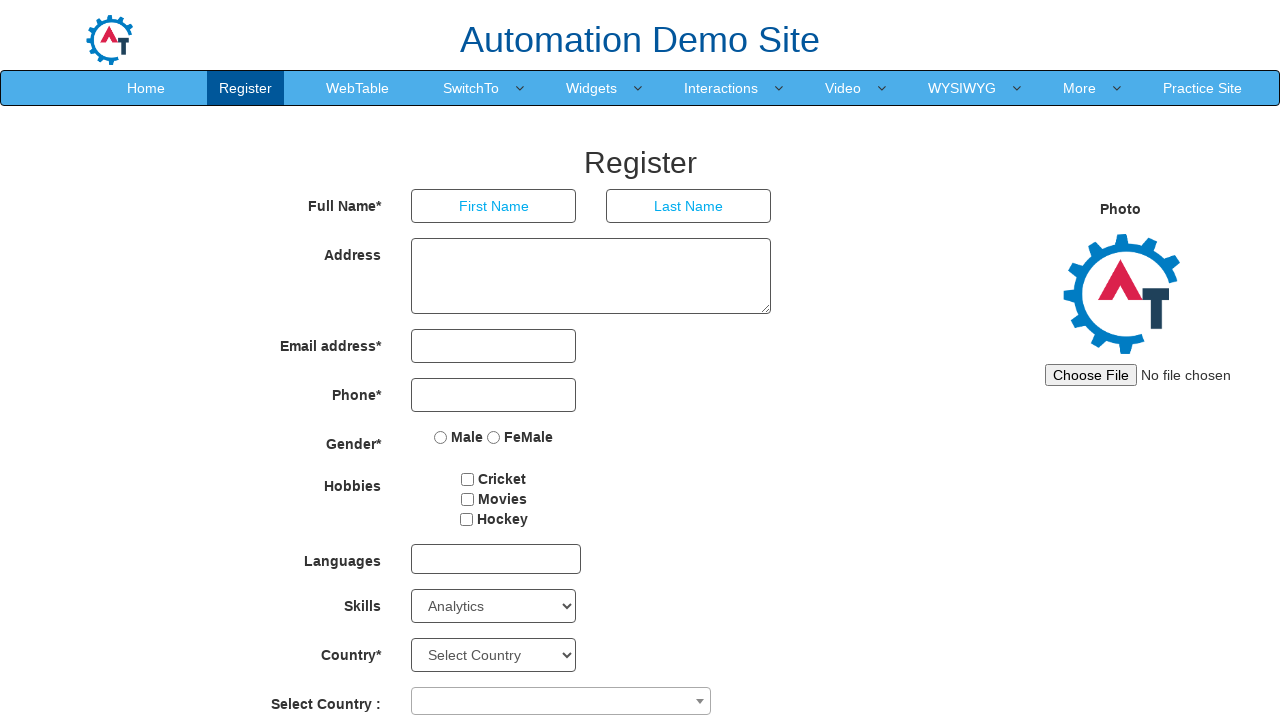